Tests radio button functionality on DemoQA by selecting the 'Yes' option

Starting URL: https://demoqa.com/radio-button

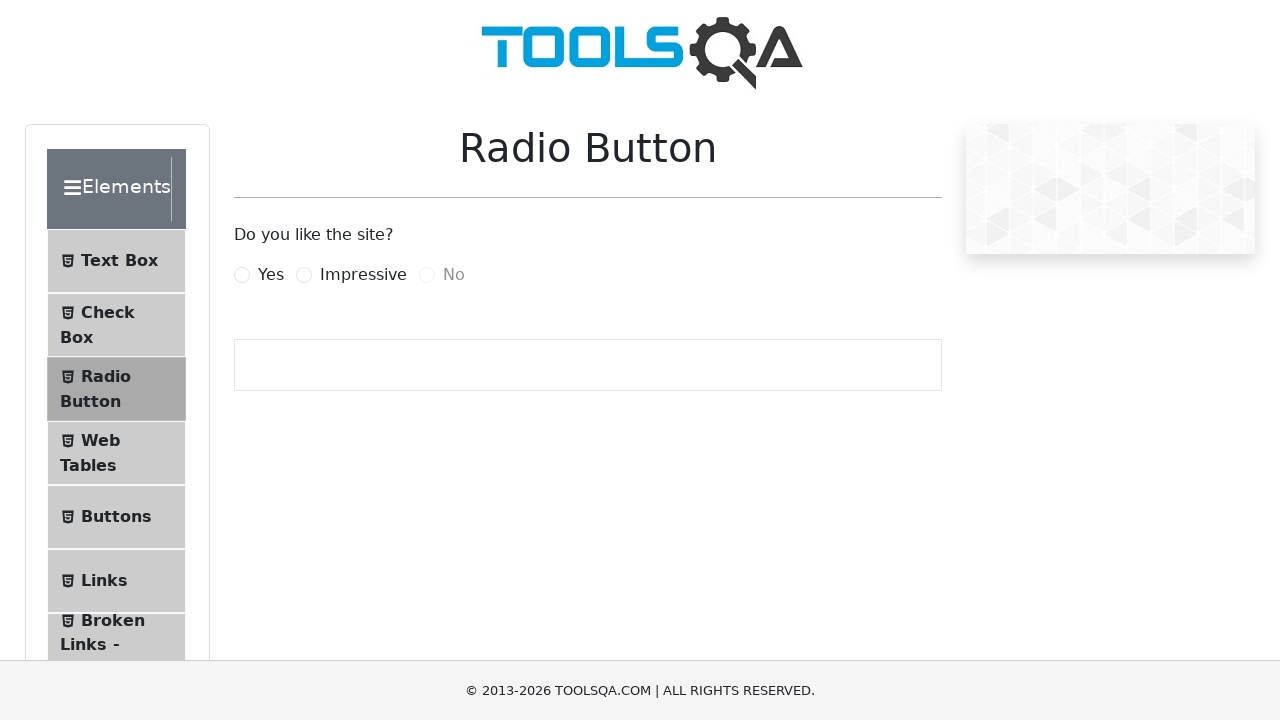

Clicked the 'Yes' radio button option at (271, 275) on xpath=//label[contains(text(), 'Yes')]
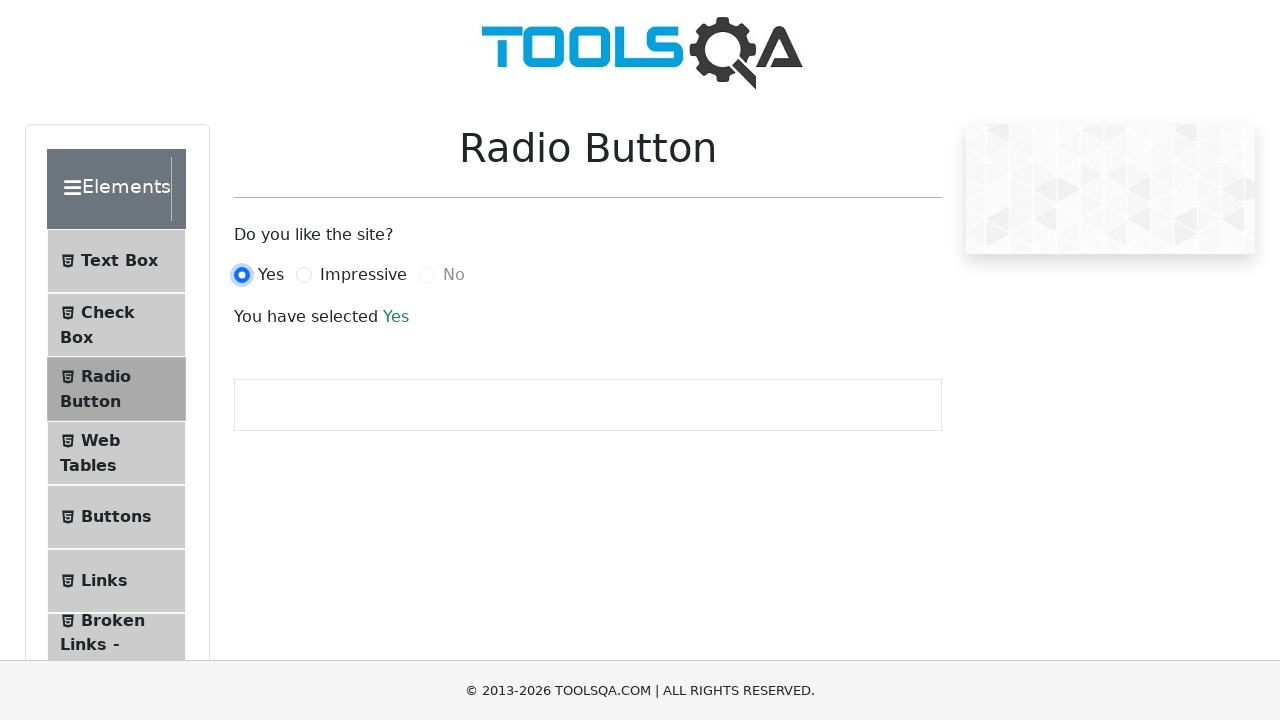

Waited 2 seconds for confirmation
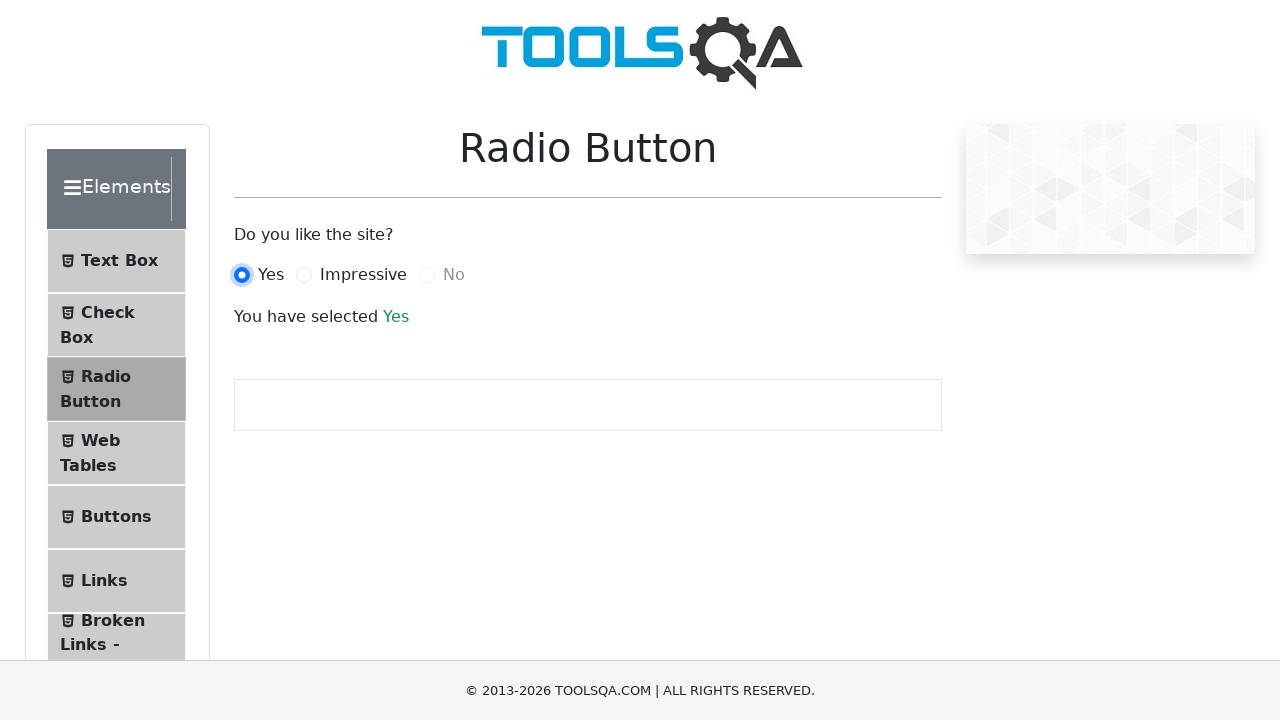

Confirmation message 'Yes' appeared
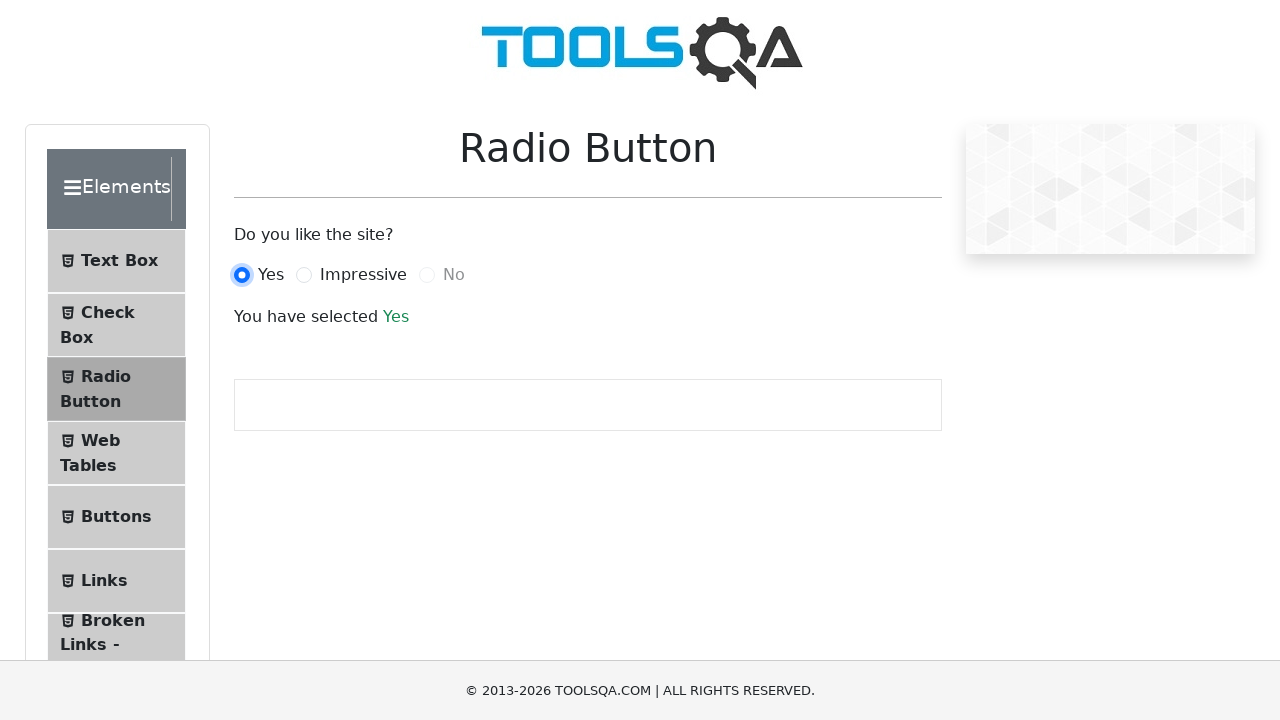

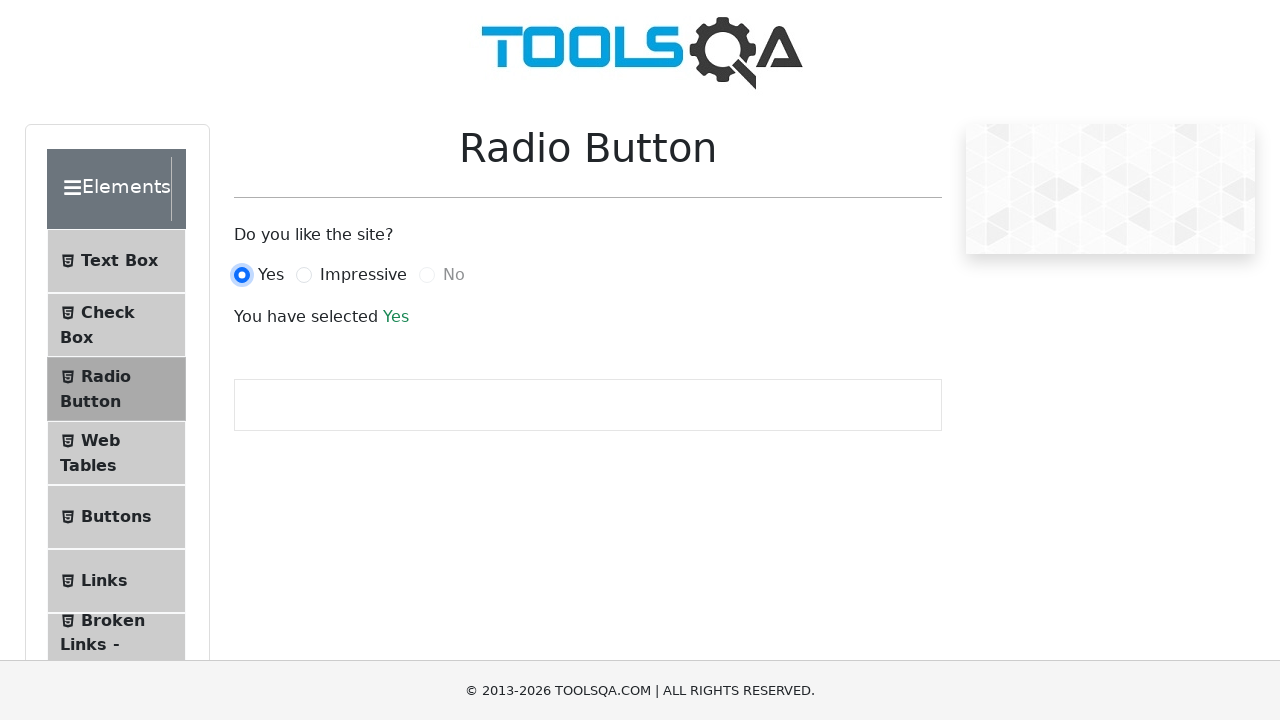